Tests filling disabled form fields using JavaScript execution to bypass the disabled state

Starting URL: https://demoapps.qspiders.com/ui?scenario=3

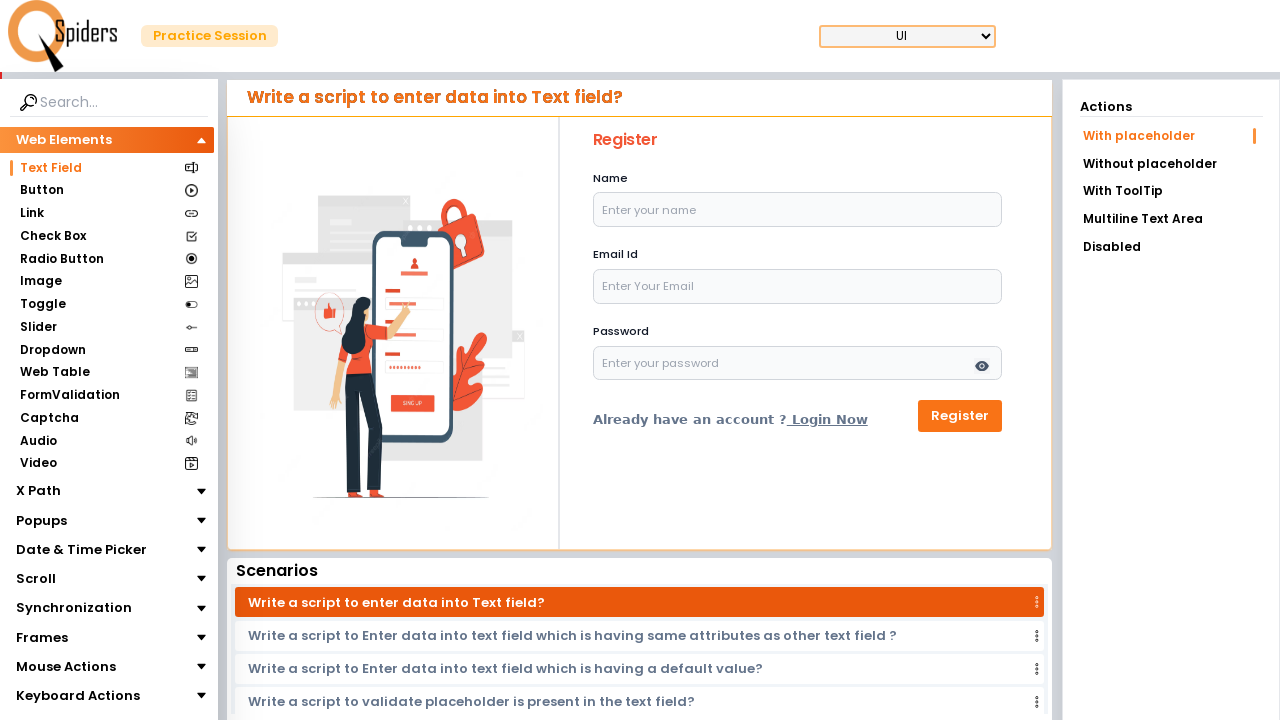

Clicked on the Disabled option at (1171, 247) on xpath=//li[text()='Disabled']
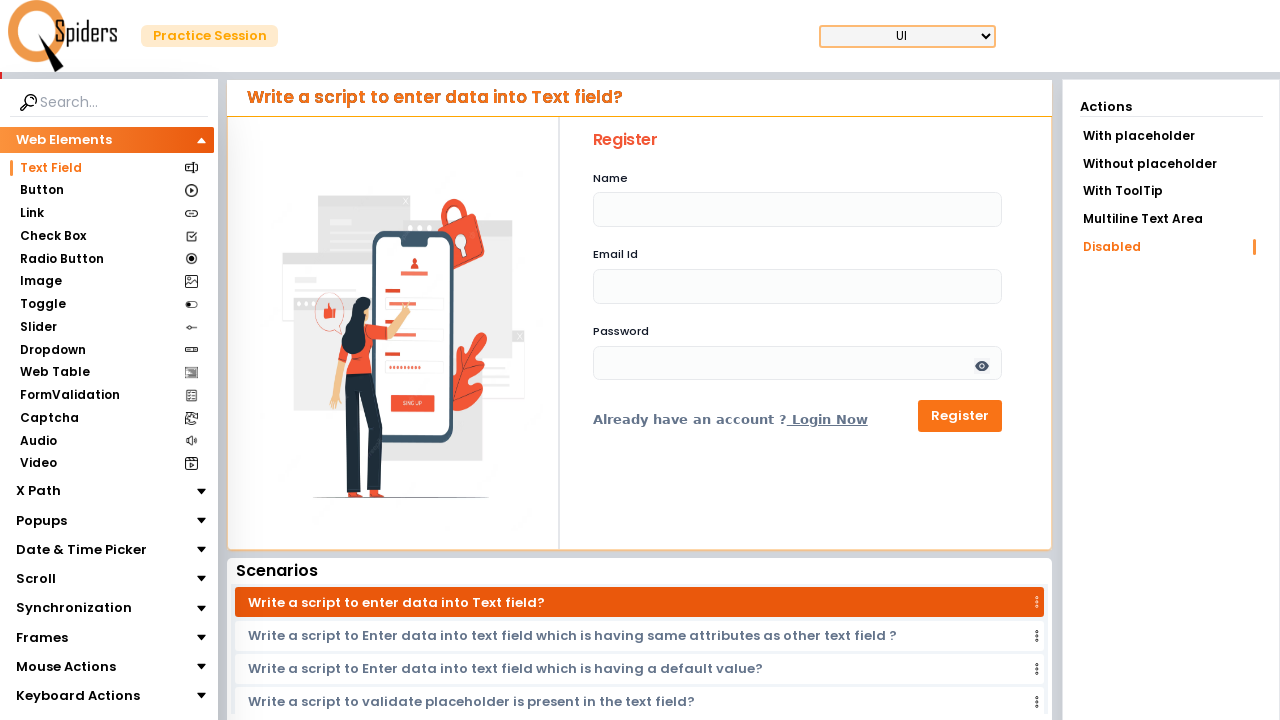

Executed JavaScript to fill name field with 'John Smith'
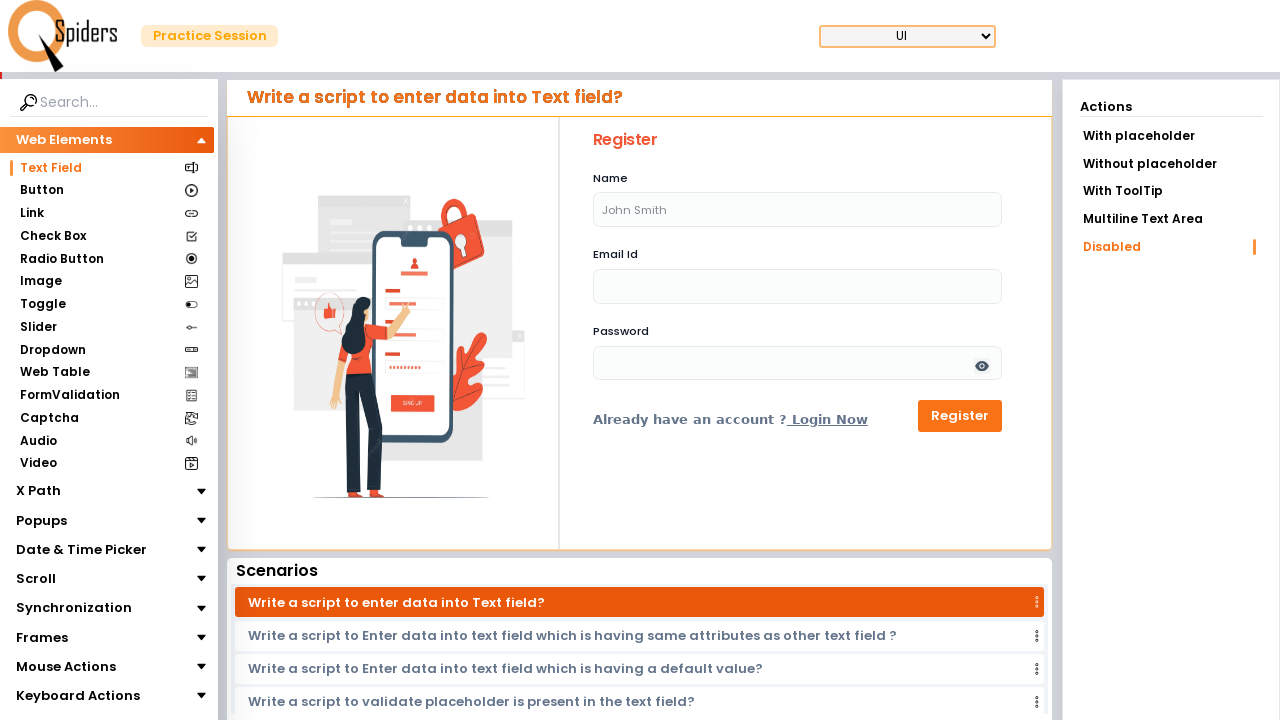

Executed JavaScript to fill email field with 'john.smith@example.com'
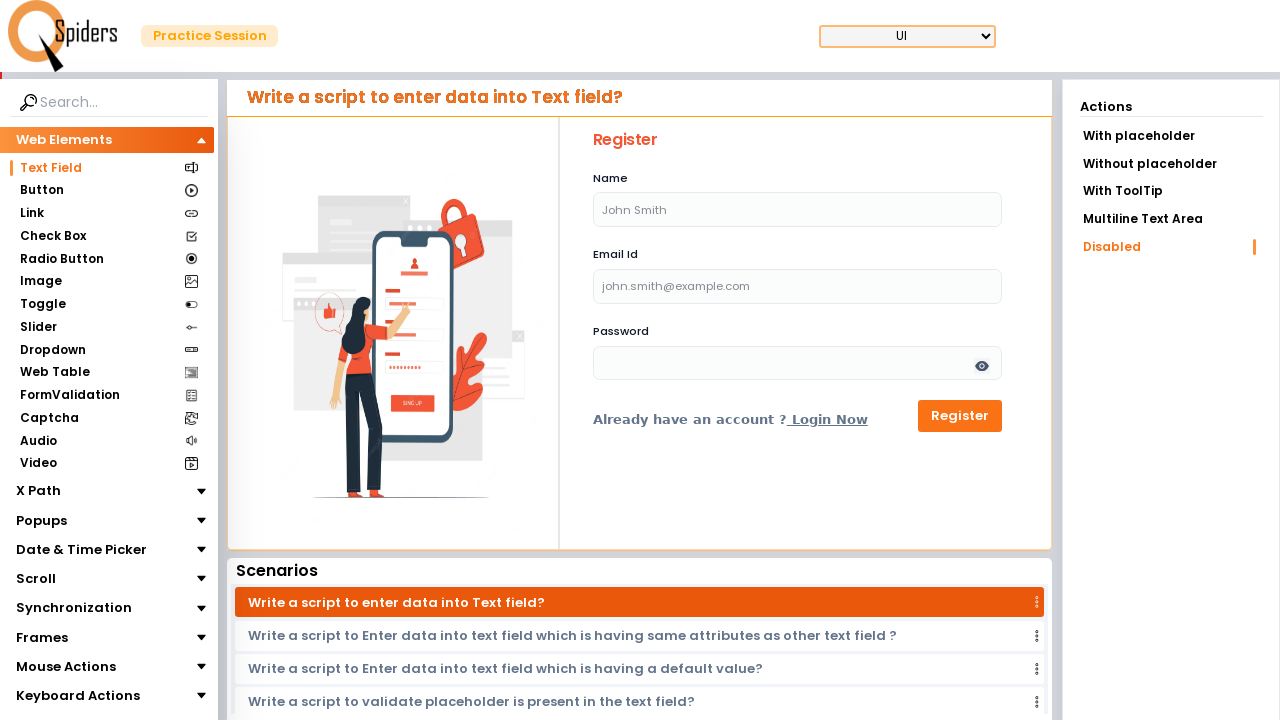

Executed JavaScript to fill password field with 'SecurePass123'
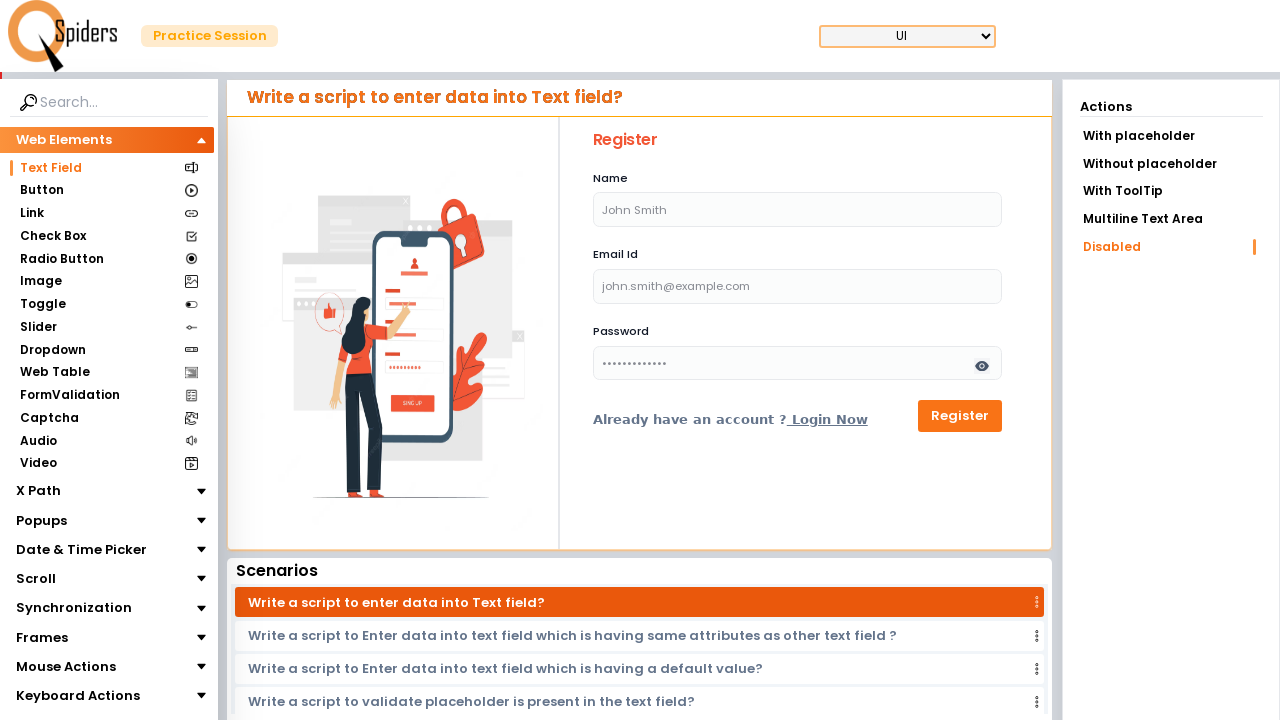

Retrieved name field value: 
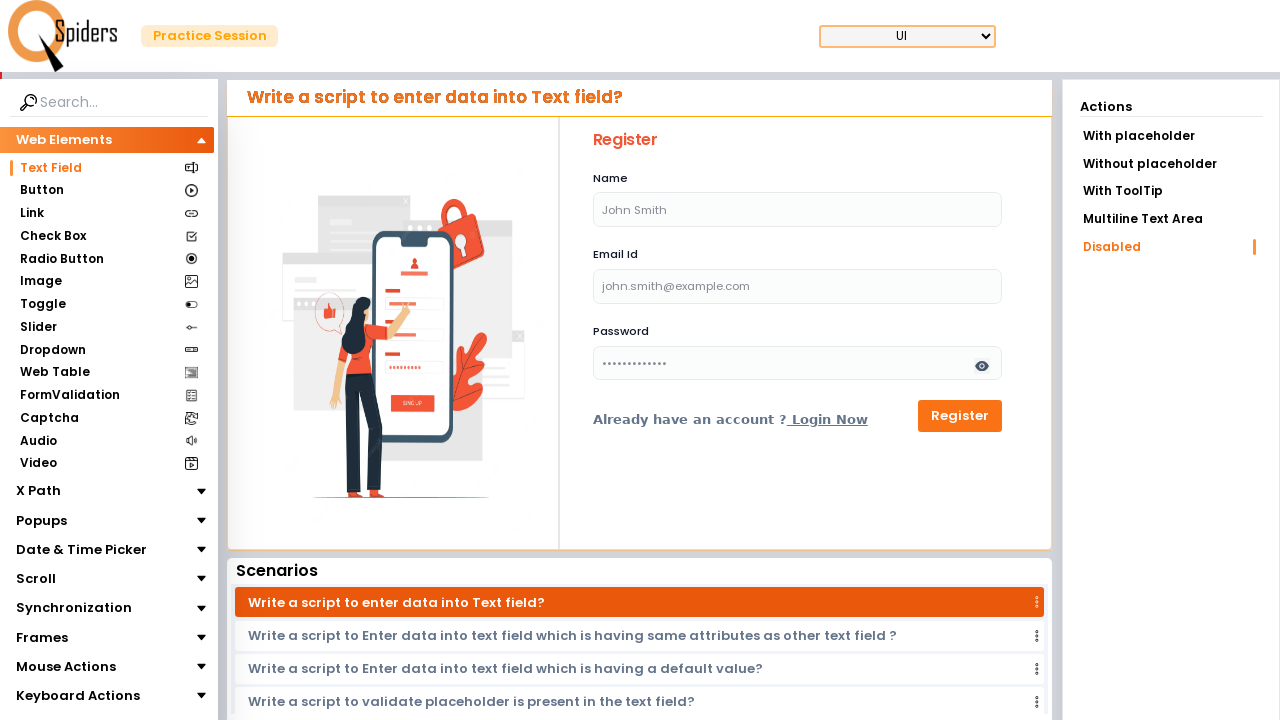

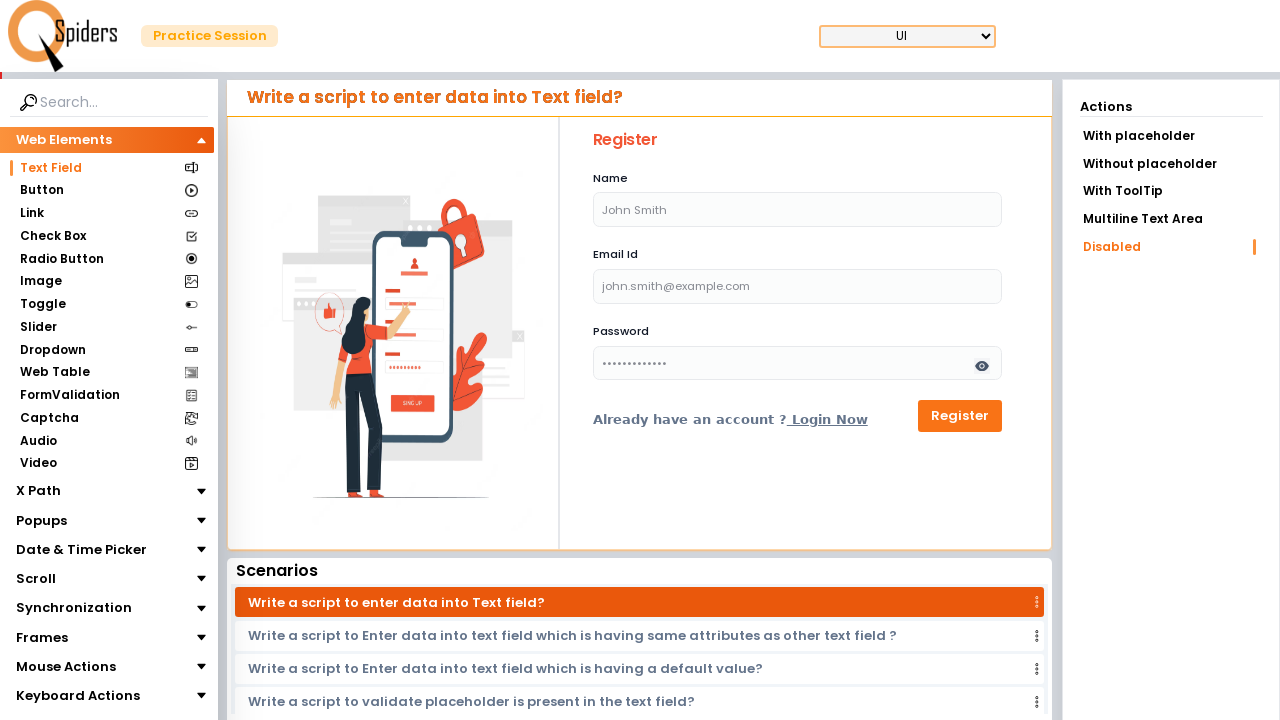